Tests date and time picker functionality by clicking on the input and selecting a time from the time list.

Starting URL: https://demoqa.com/date-picker

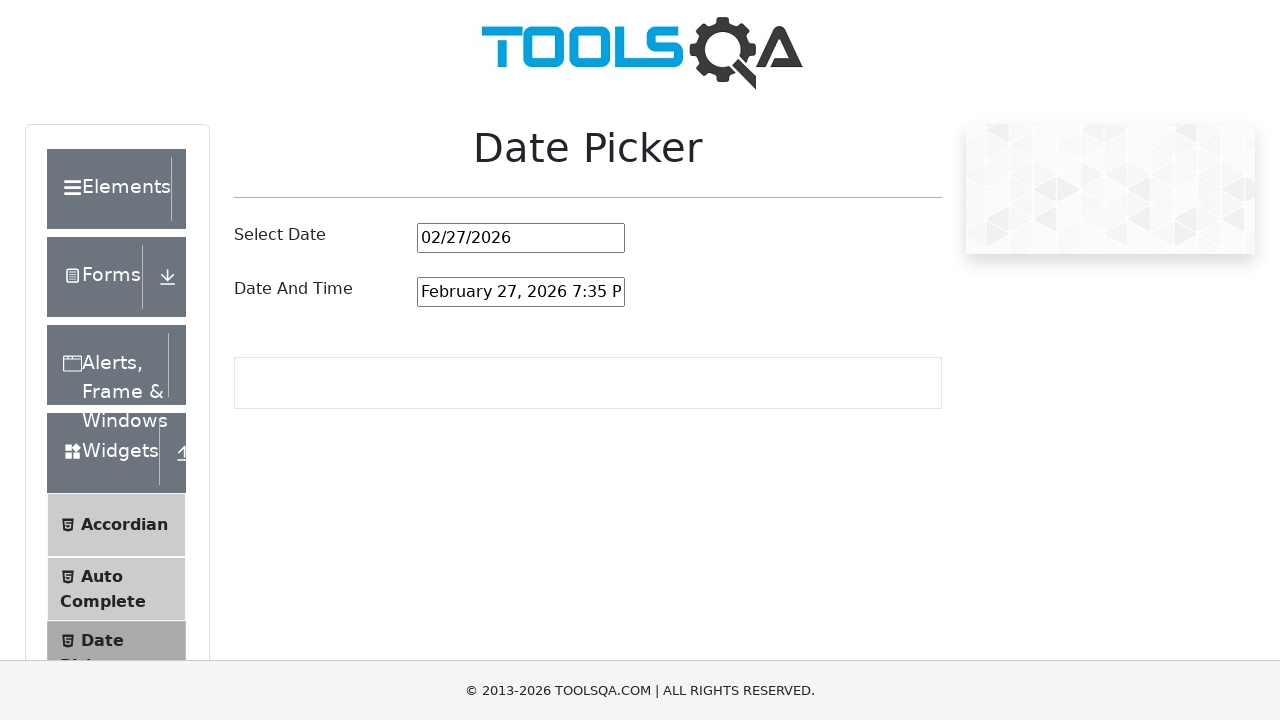

Clicked on the date and time picker input to open it at (521, 292) on #dateAndTimePickerInput
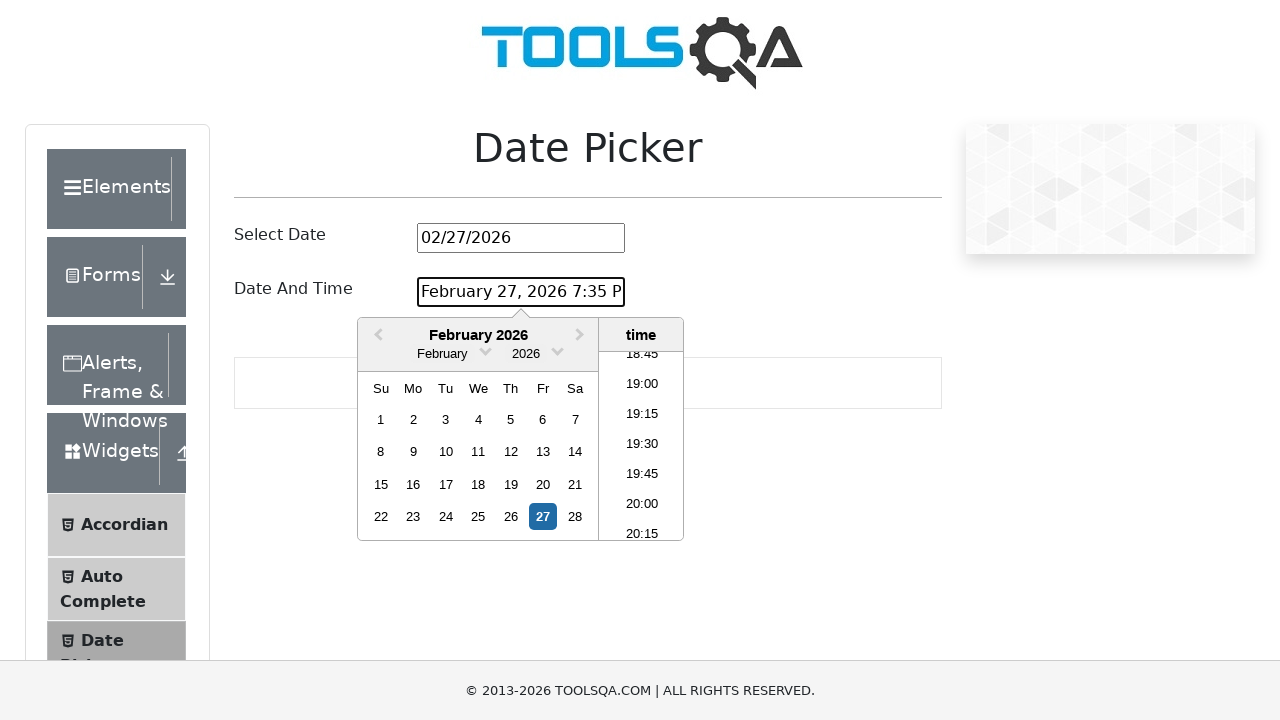

Selected the 4th time option from the time list at (642, 446) on .react-datepicker__time-list-item >> nth=3
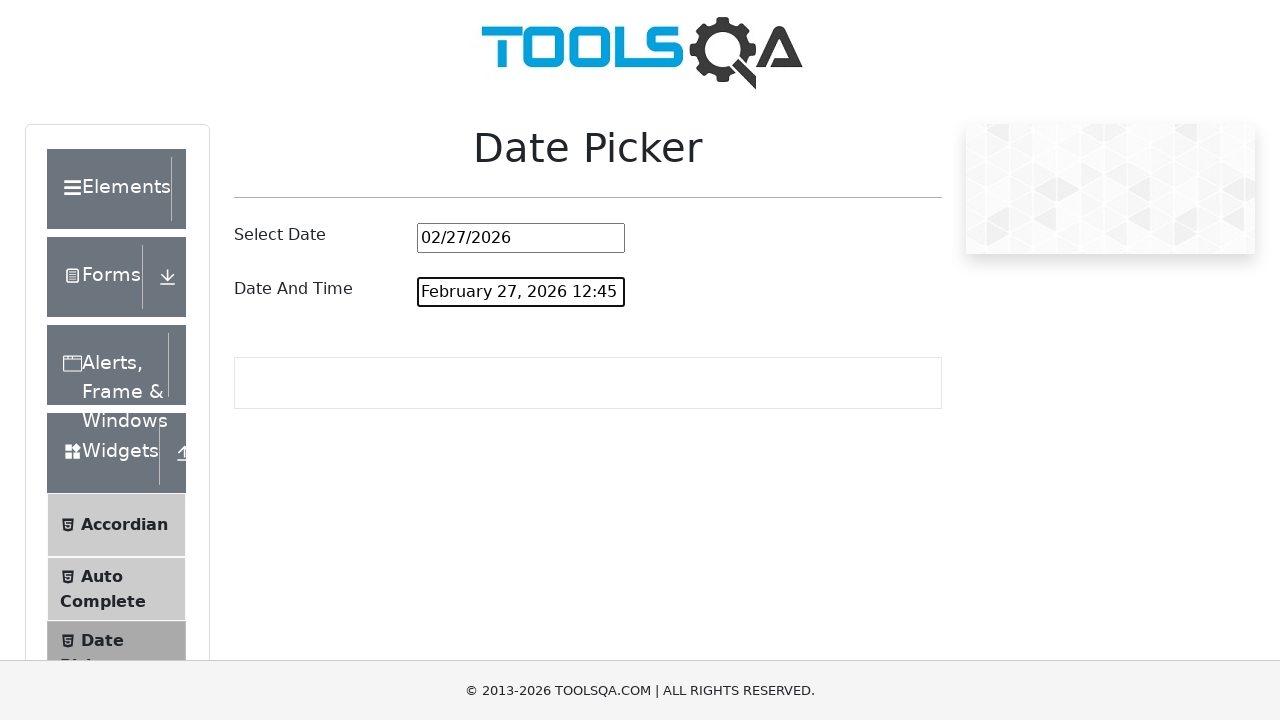

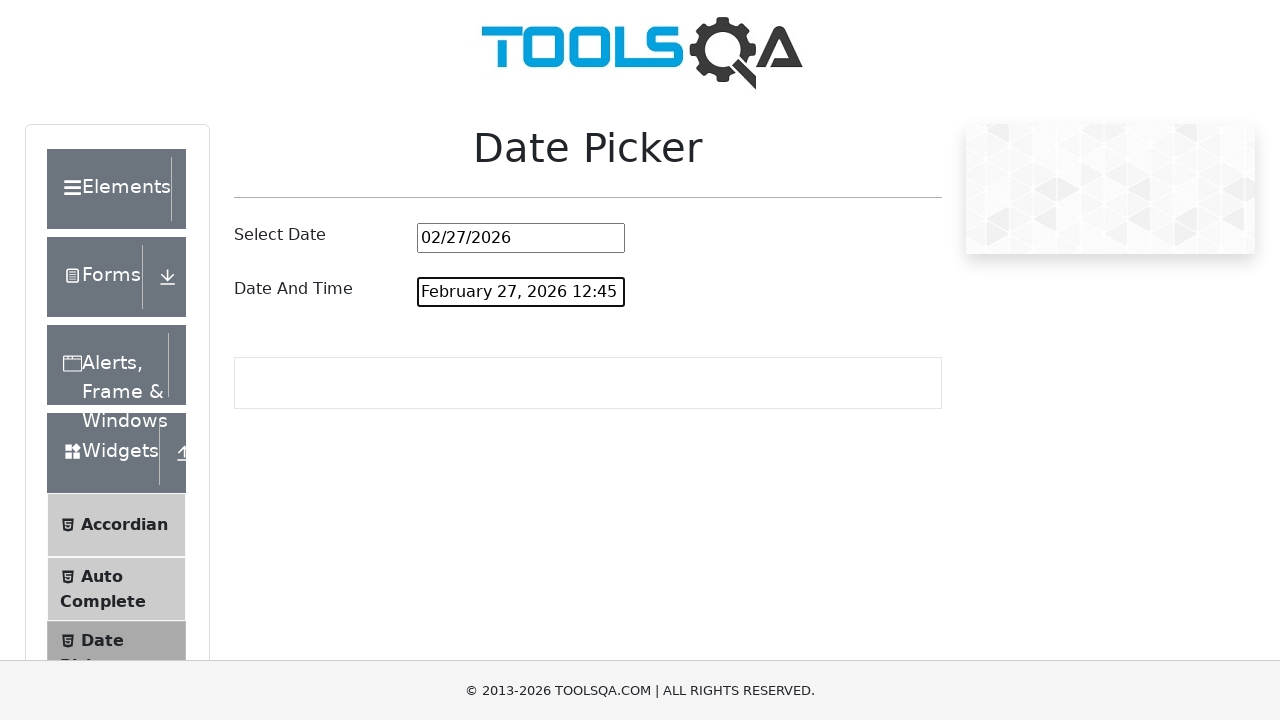